Tests adding a product to cart by finding a product with "Cucumber" in its name and clicking the ADD TO CART button on a practice e-commerce site.

Starting URL: https://rahulshettyacademy.com/seleniumPractise/

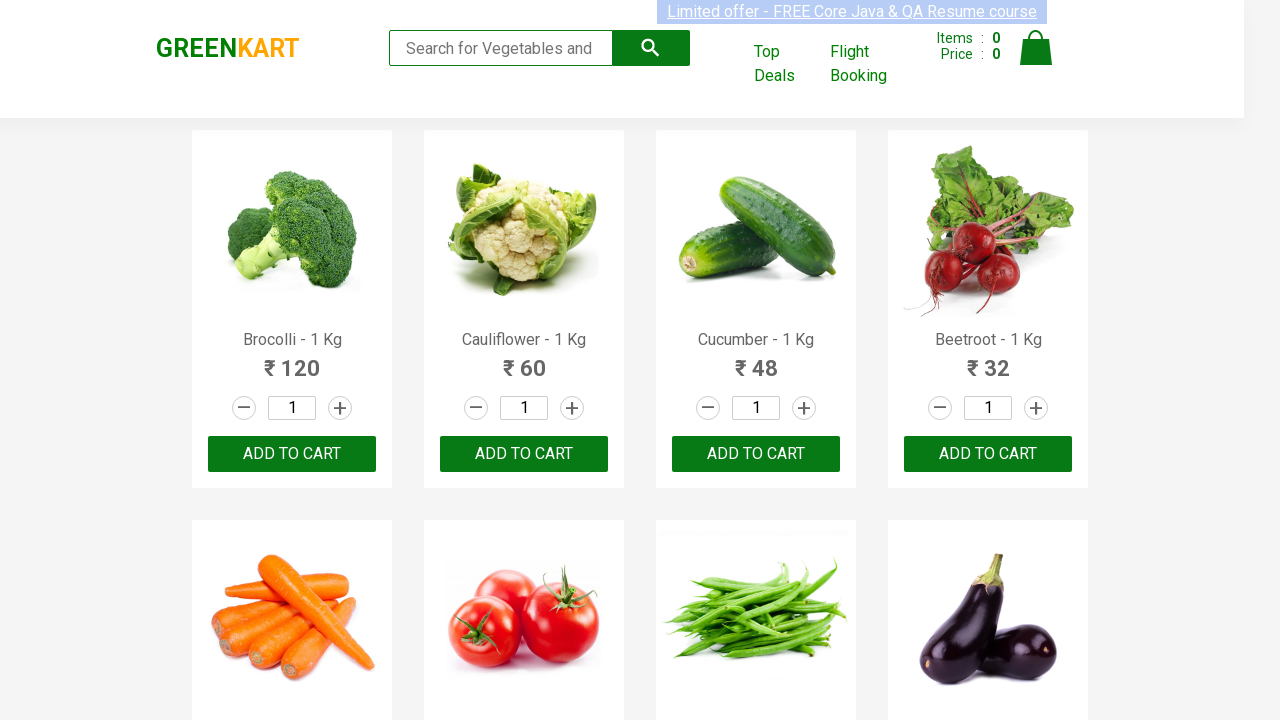

Waited for products to load
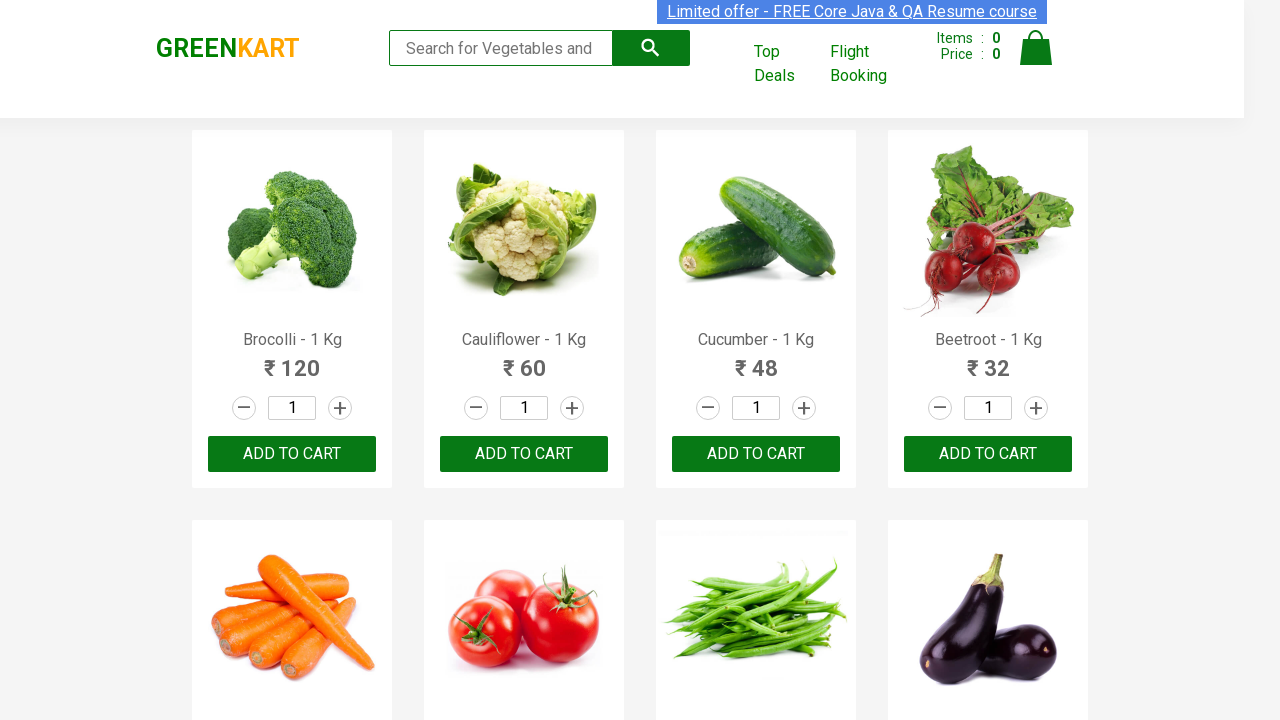

Retrieved all product elements from the page
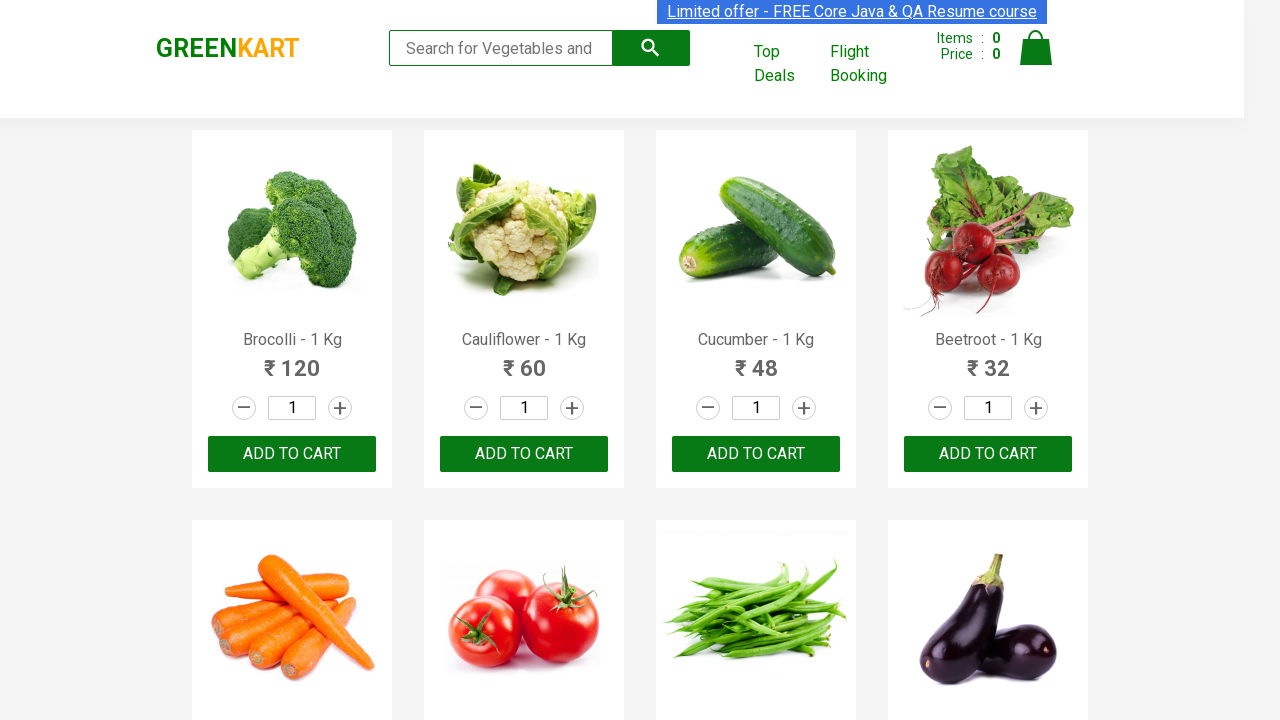

Retrieved product name: Brocolli - 1 Kg
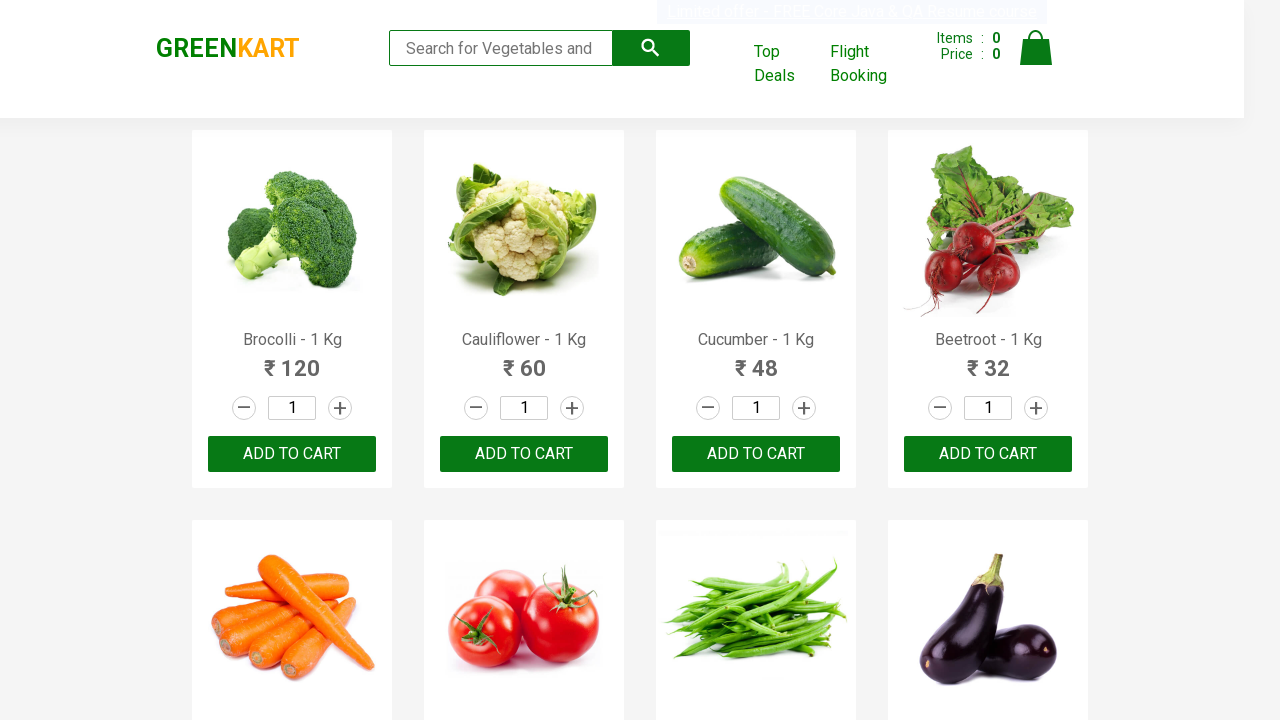

Retrieved product name: Cauliflower - 1 Kg
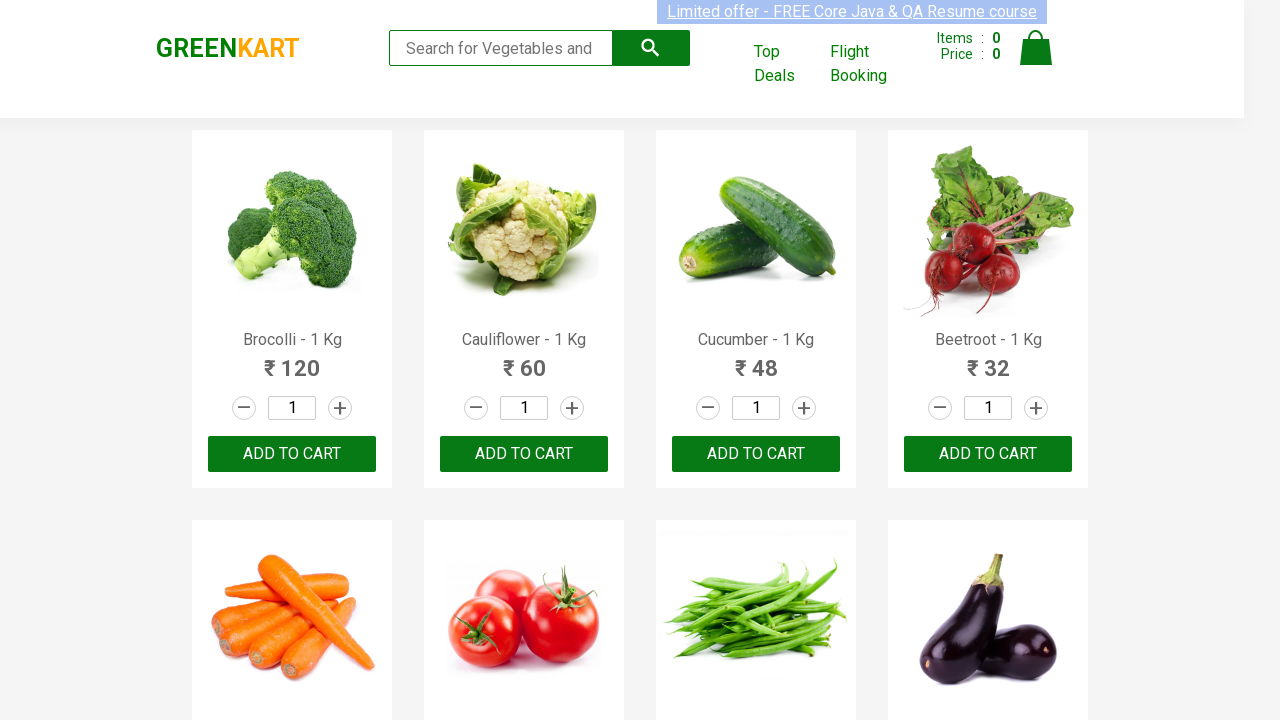

Retrieved product name: Cucumber - 1 Kg
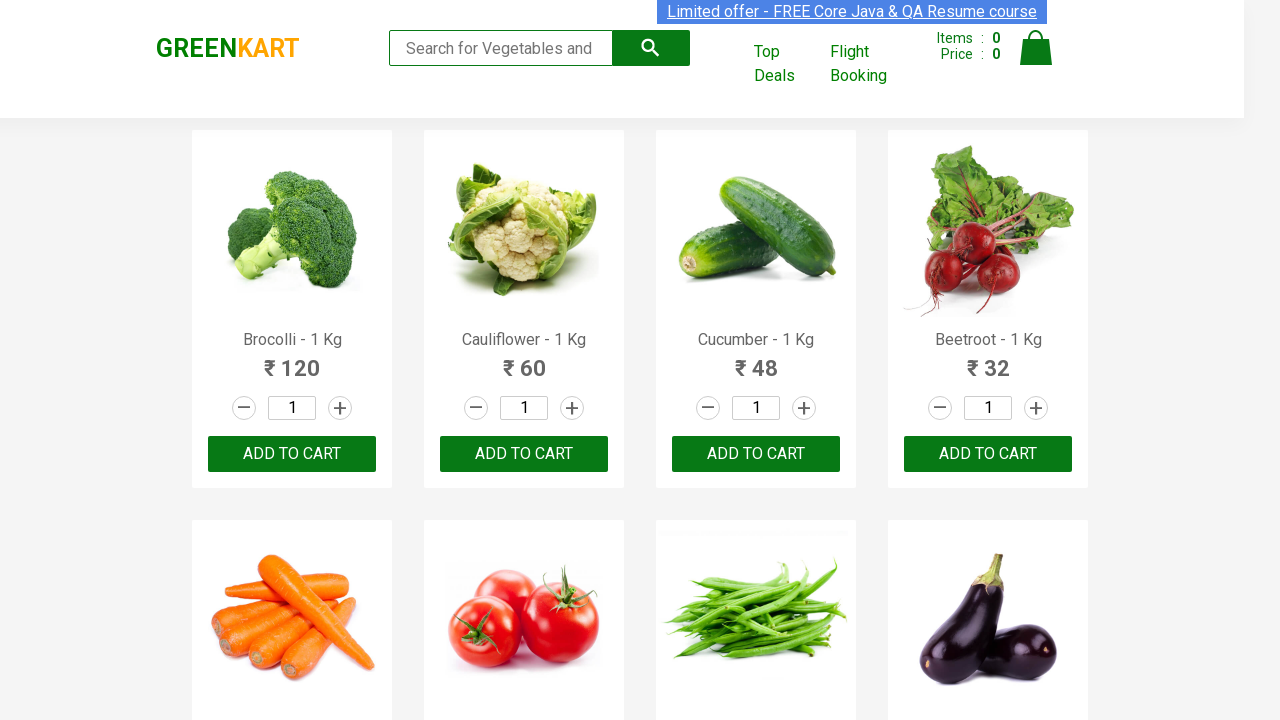

Clicked ADD TO CART button for product: Cucumber - 1 Kg at (756, 454) on xpath=//div[@class='product'] >> nth=2 >> xpath=//div[@class='product-action']/b
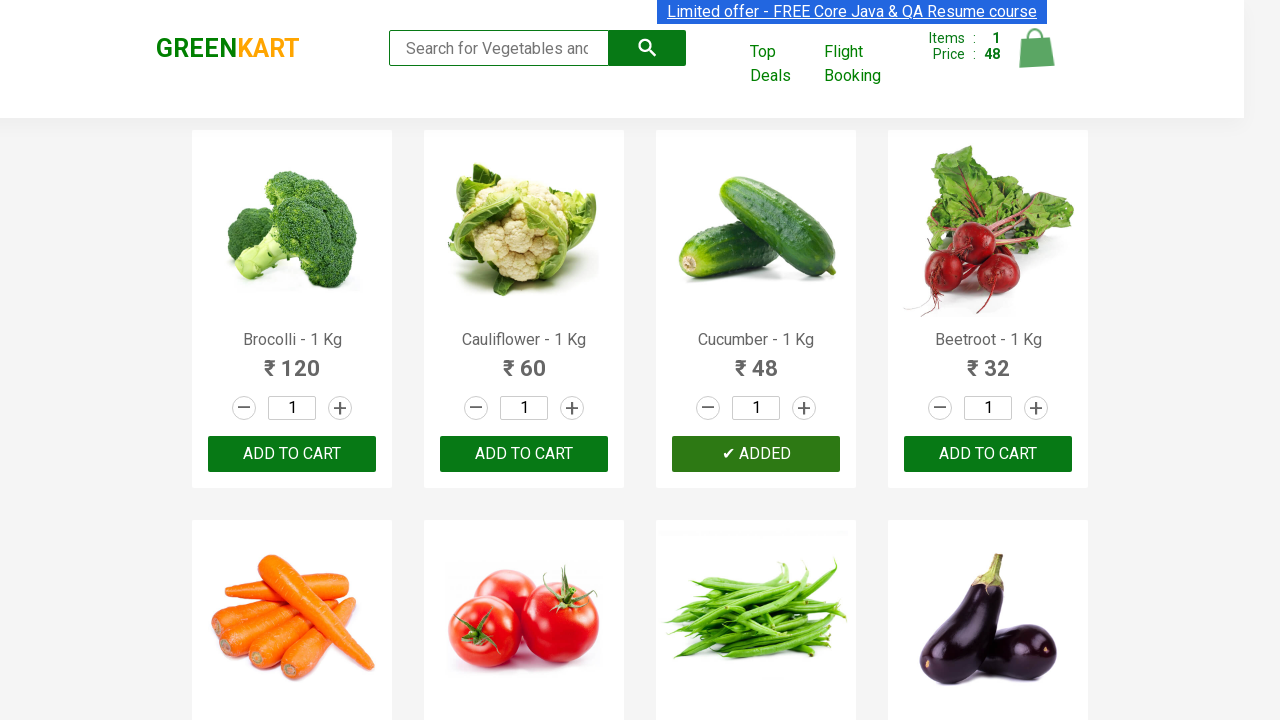

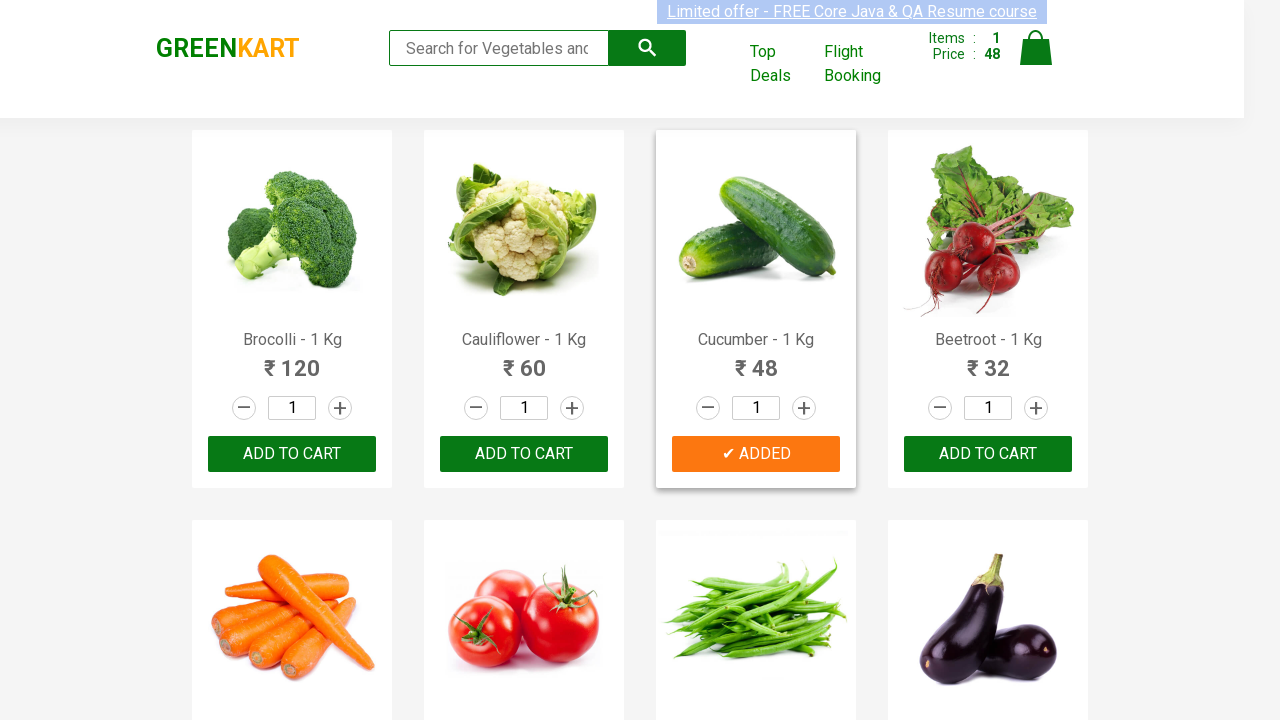